Tests the checkboxes page by navigating to it and clicking on checkbox 2

Starting URL: https://formy-project.herokuapp.com/

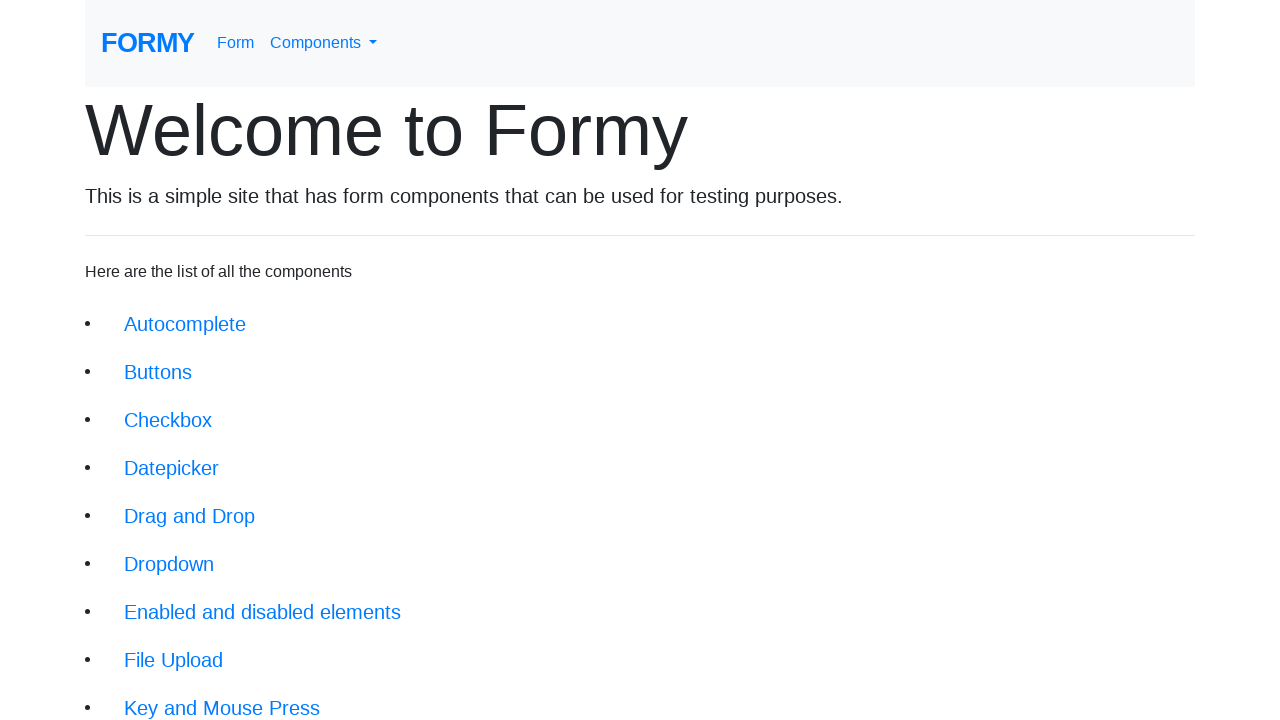

Clicked on checkboxes link (3rd list item) at (168, 420) on xpath=//li[3]/a[@class = 'btn btn-lg']
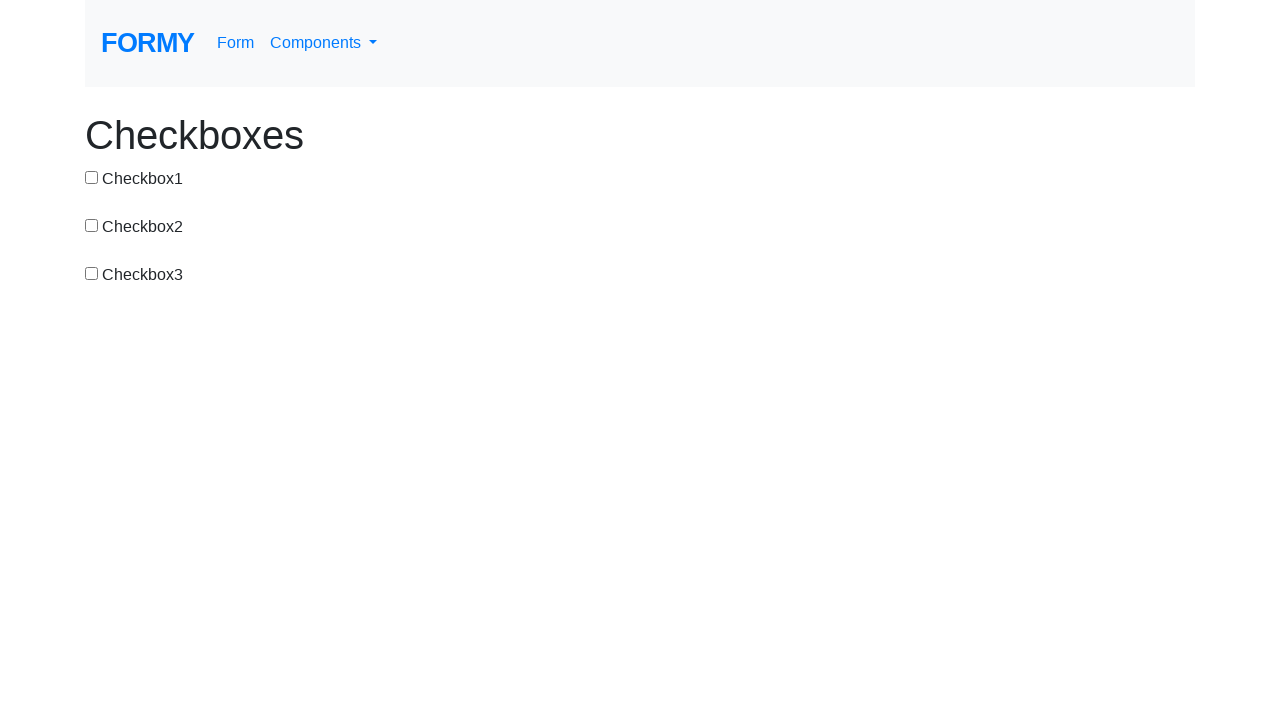

Checkboxes heading loaded
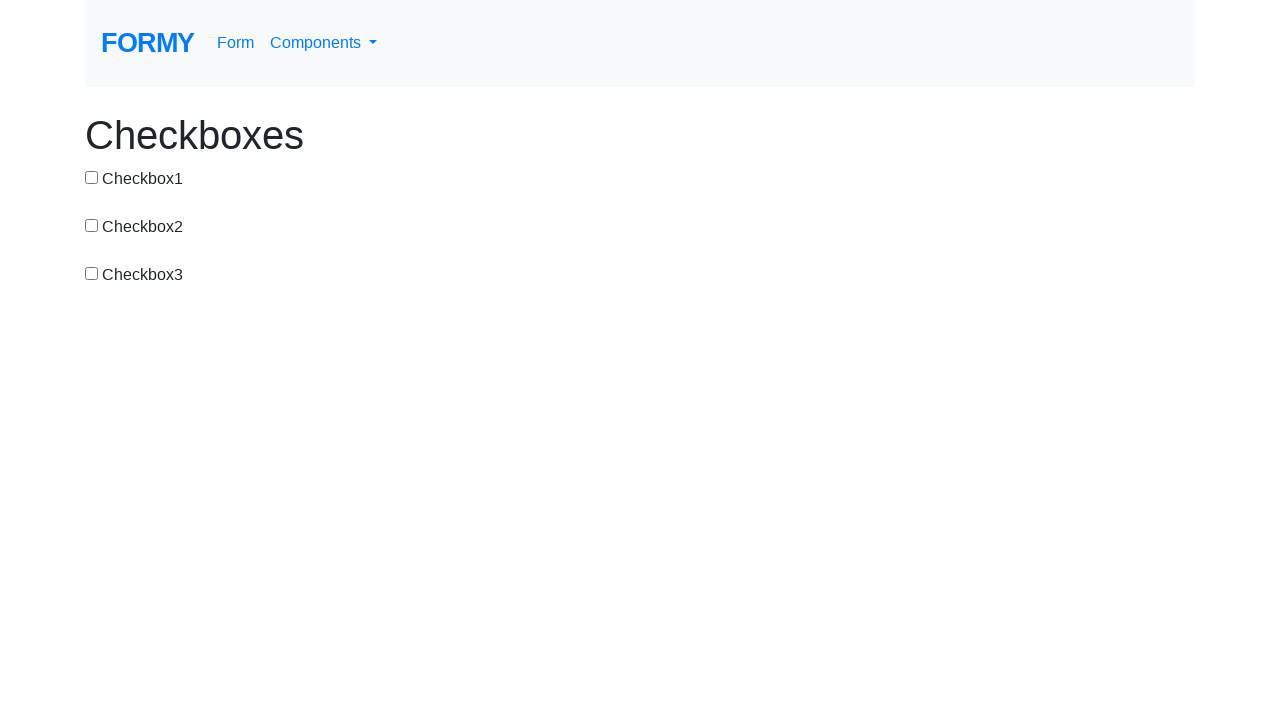

Clicked on checkbox 2 at (92, 225) on #checkbox-2
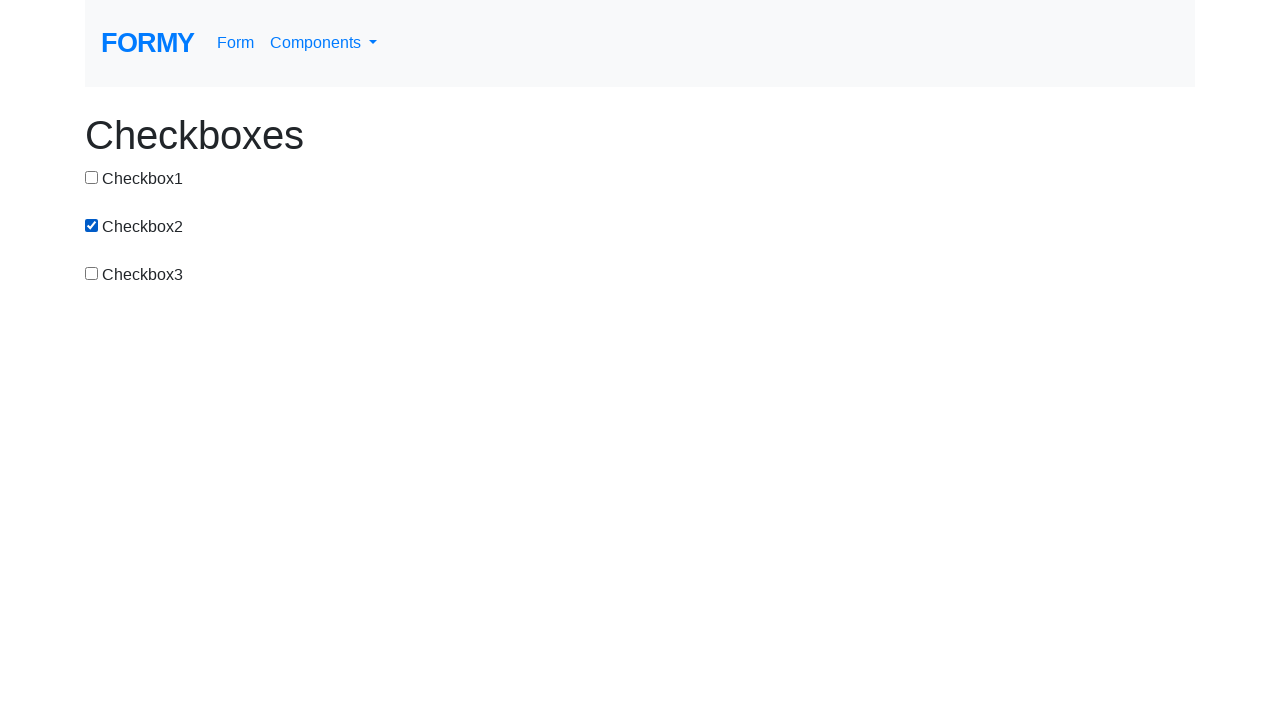

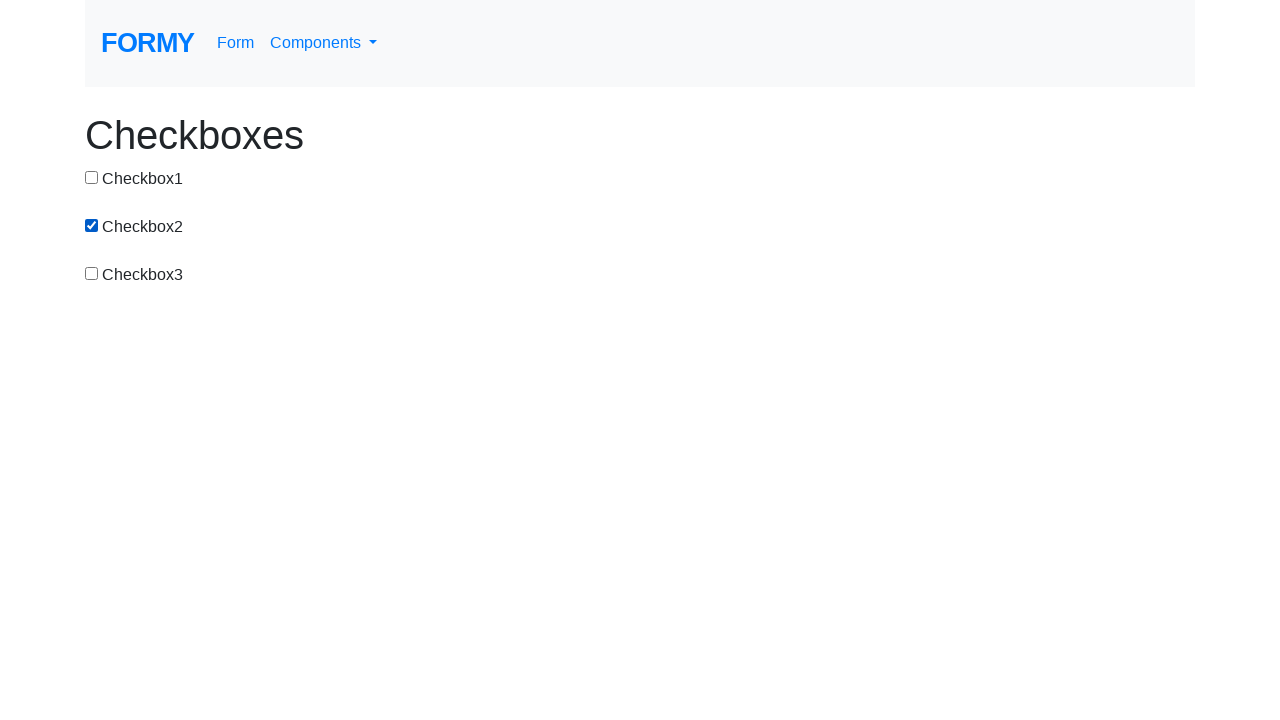